Tests various textbox interactions including typing text, appending text, checking if disabled, clearing text, retrieving values, and using keyboard navigation

Starting URL: https://www.leafground.com/input.xhtml

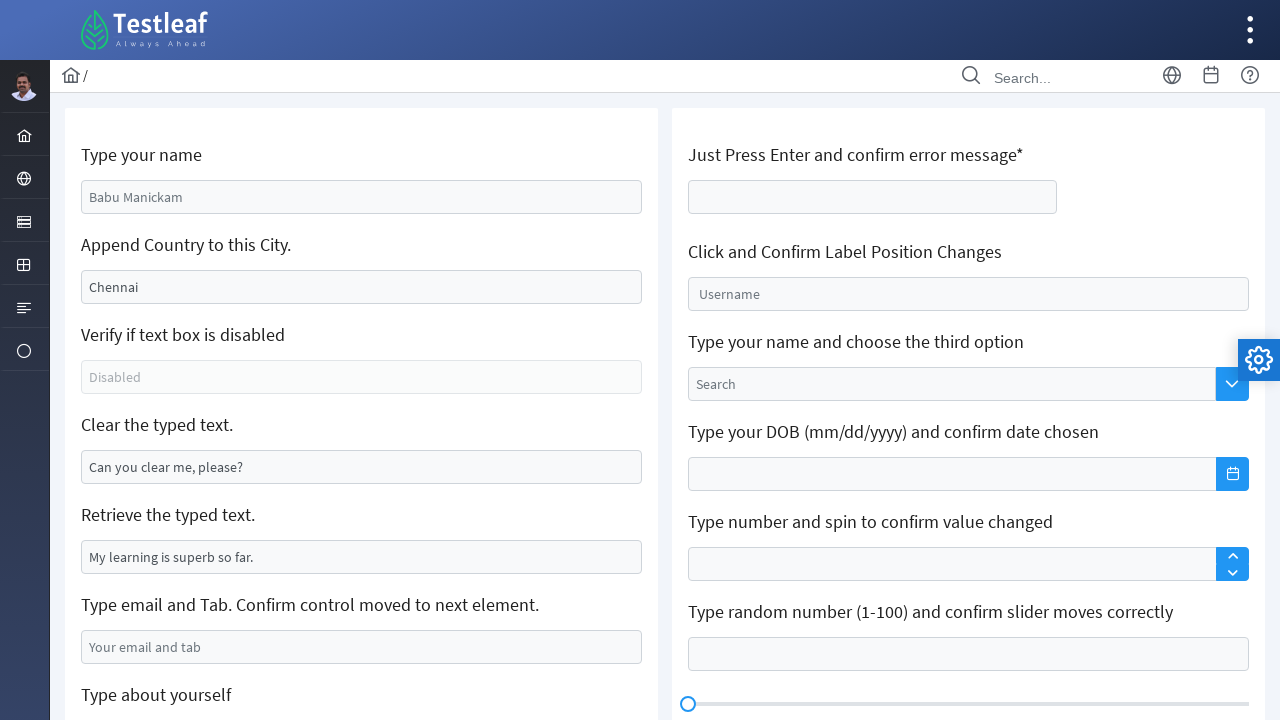

Navigated to textbox test page
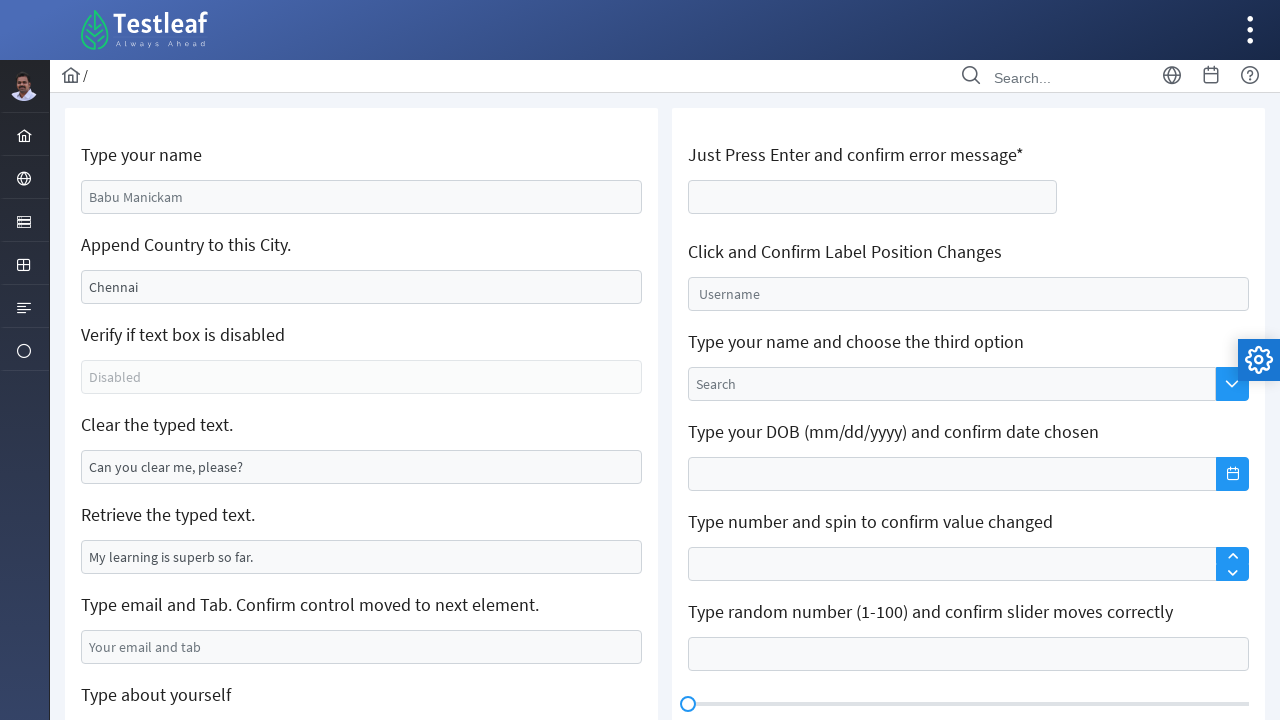

Typed 'Miyuru' in the name textbox on #j_idt88\:name
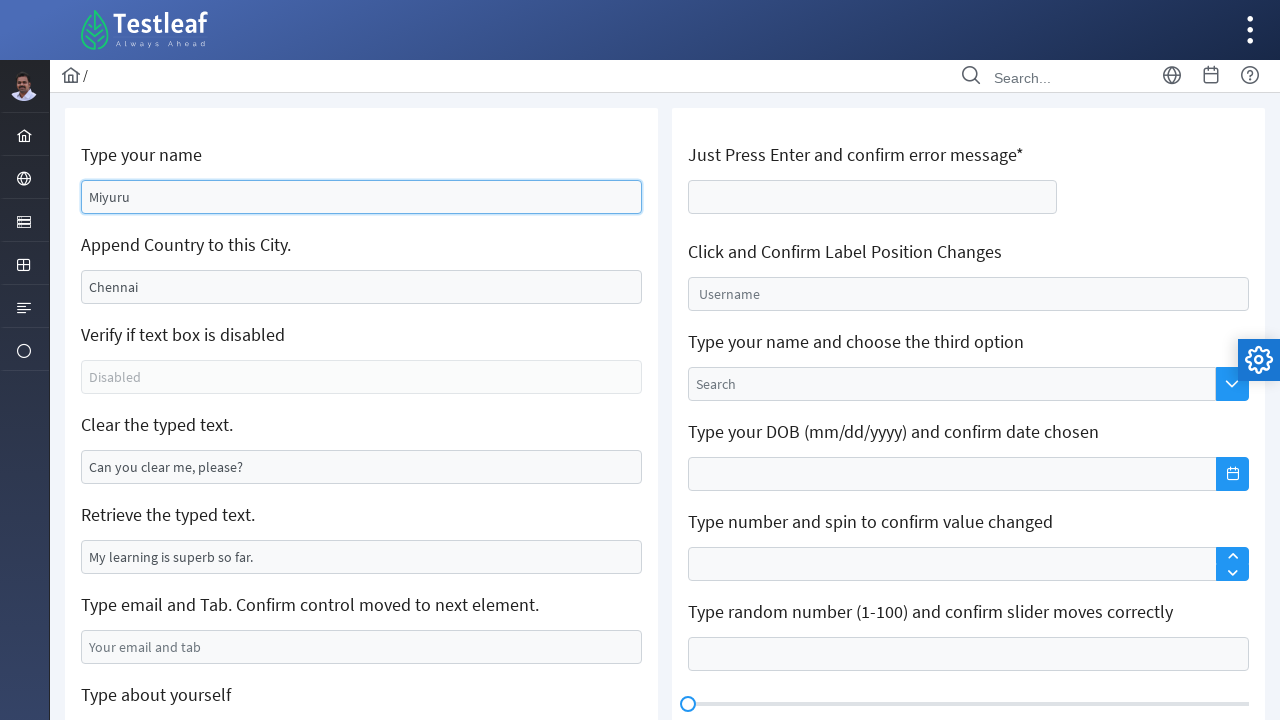

Filled city field with 'Chennai' on #j_idt88\:j_idt91
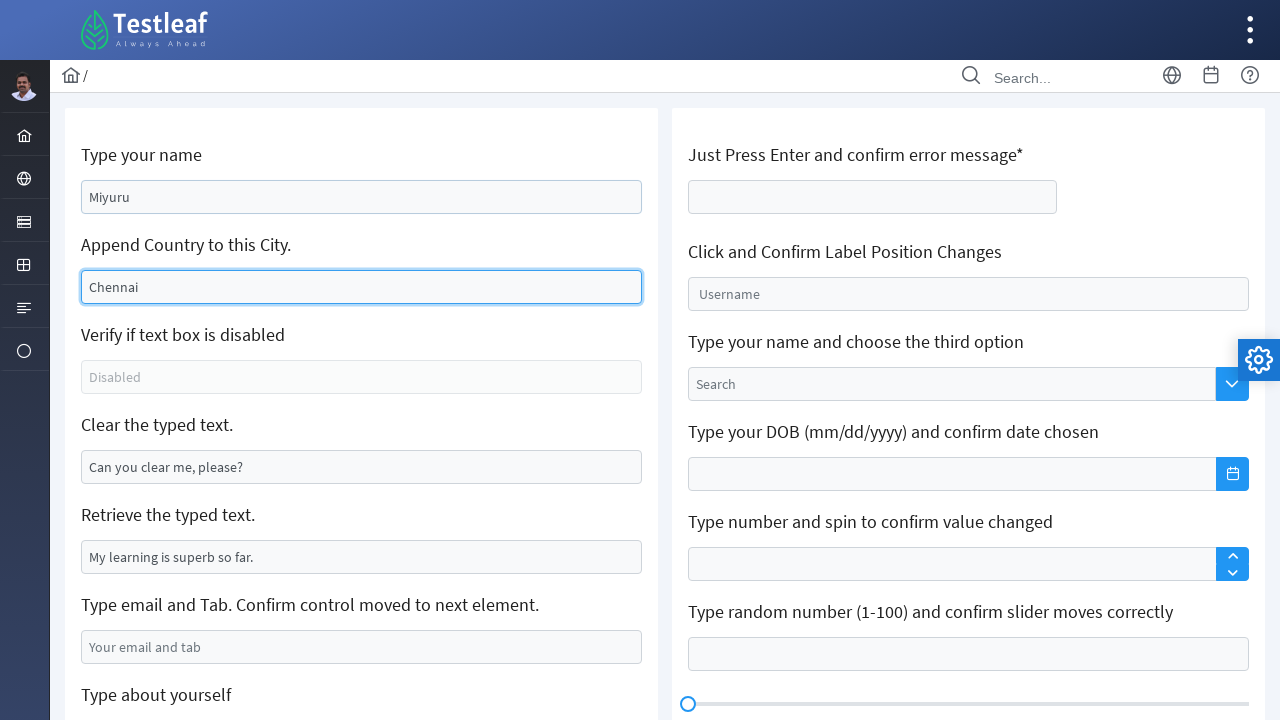

Checked if textbox is enabled: False
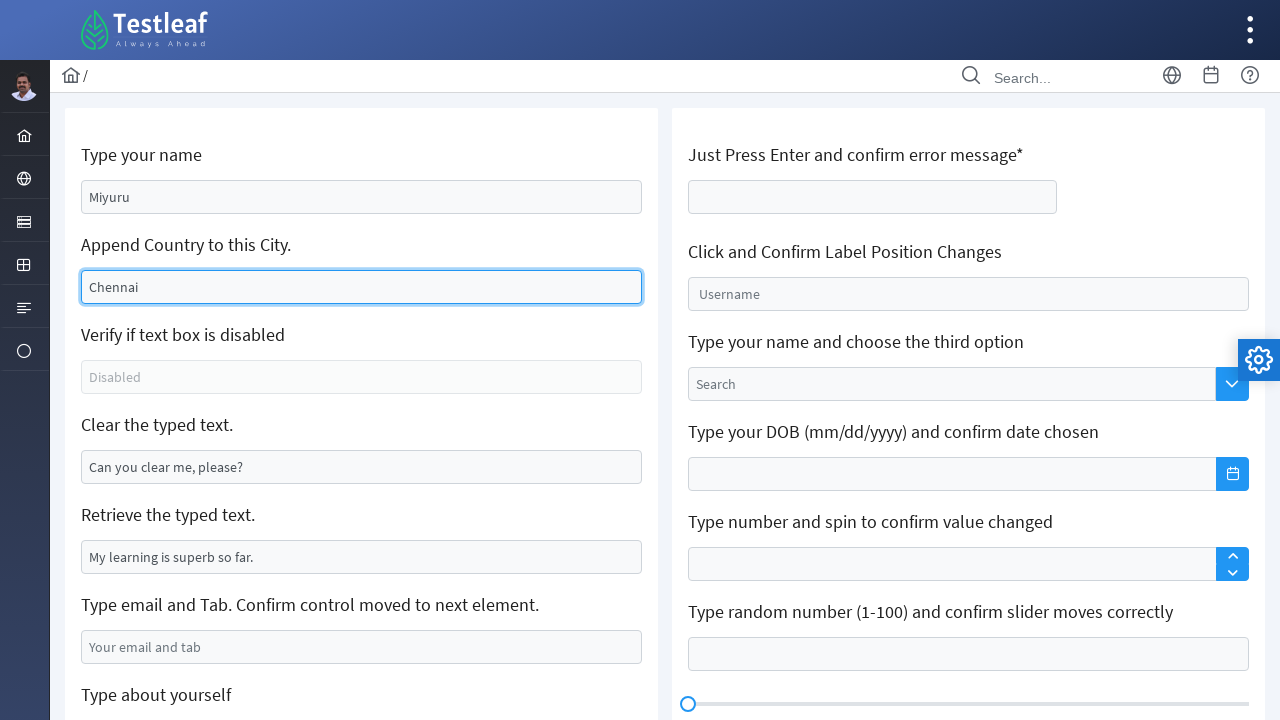

Cleared text from the textbox on //*[@id='j_idt88:j_idt95']
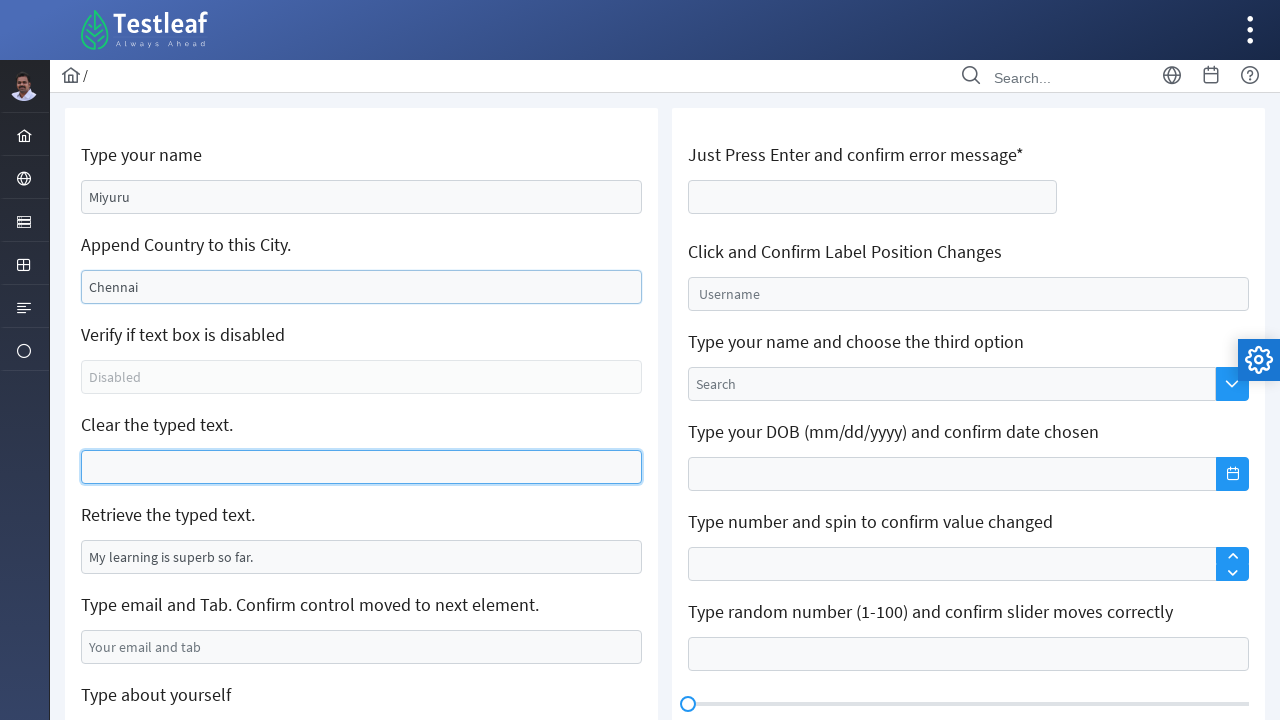

Retrieved textbox value: 'My learning is superb so far.'
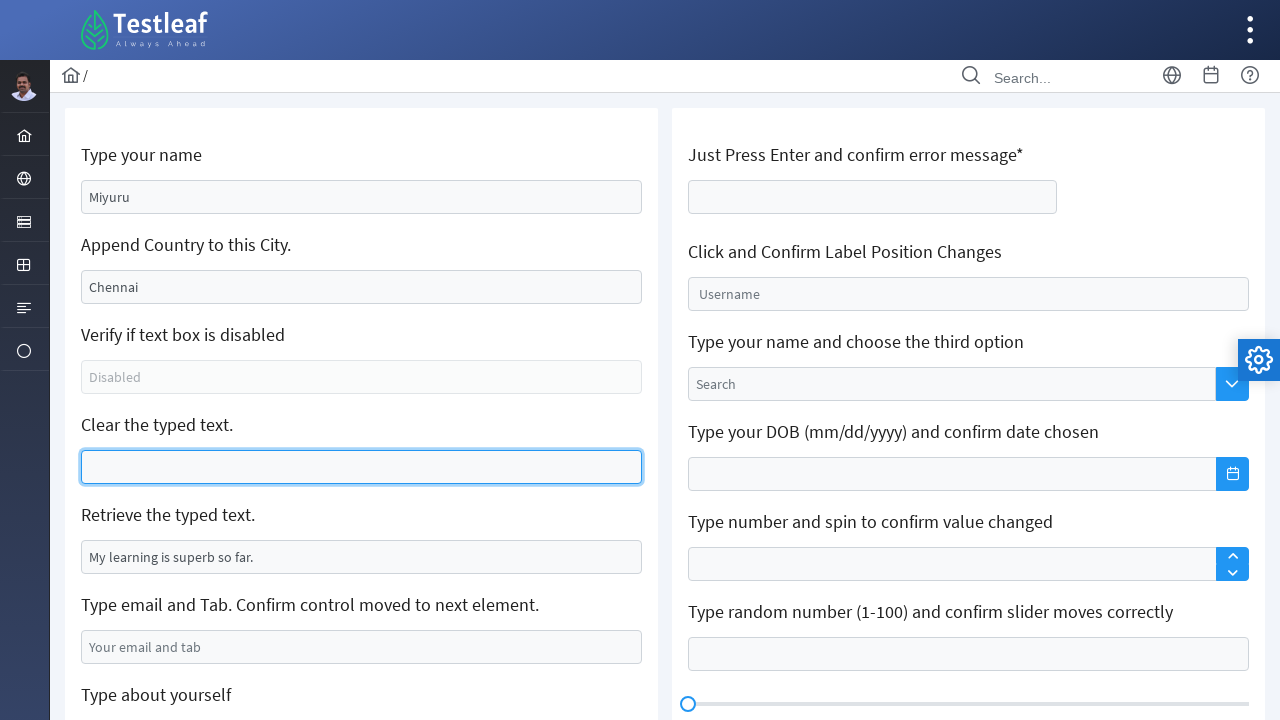

Typed email 'testuser387@example.com' in email field on #j_idt88\:j_idt99
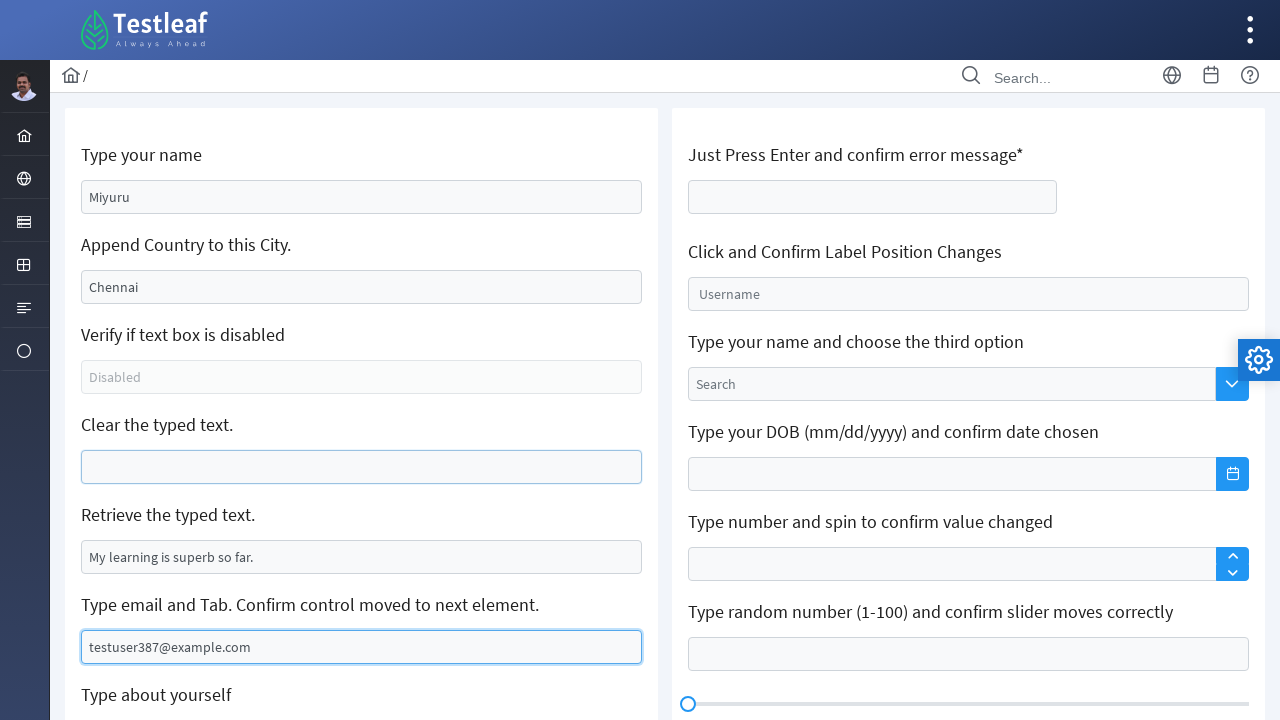

Pressed Tab key to navigate to next element on #j_idt88\:j_idt99
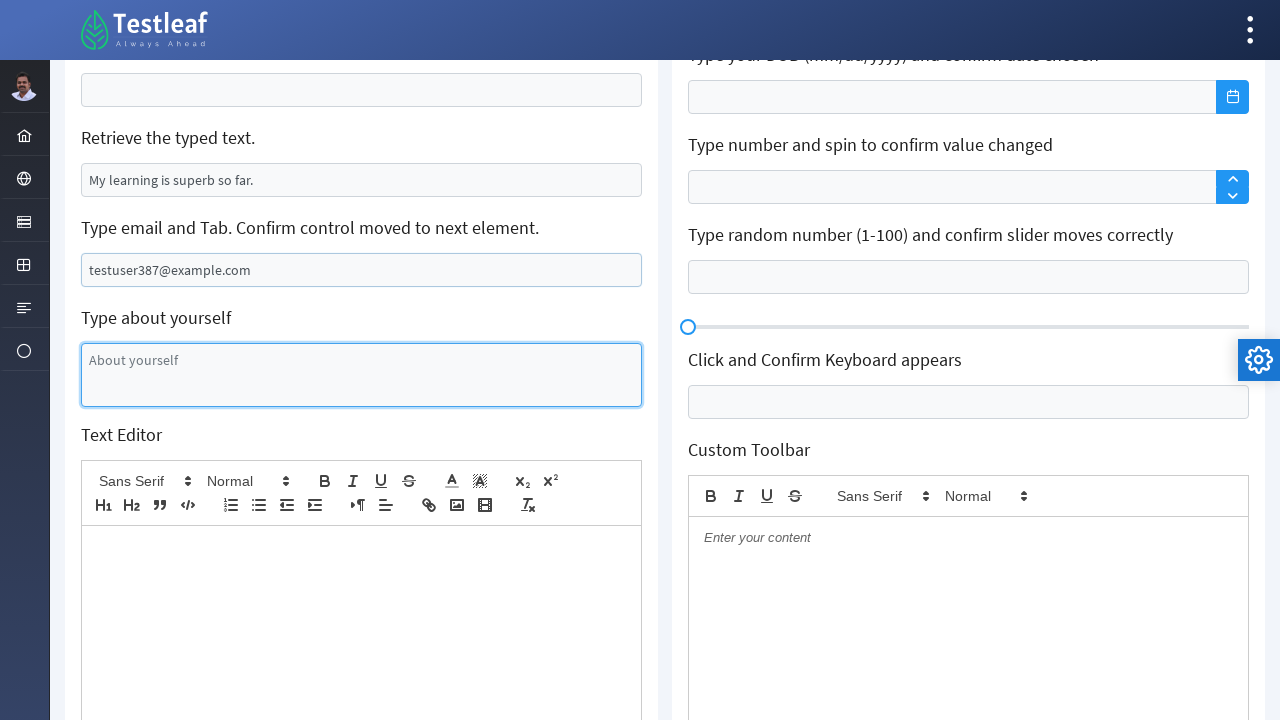

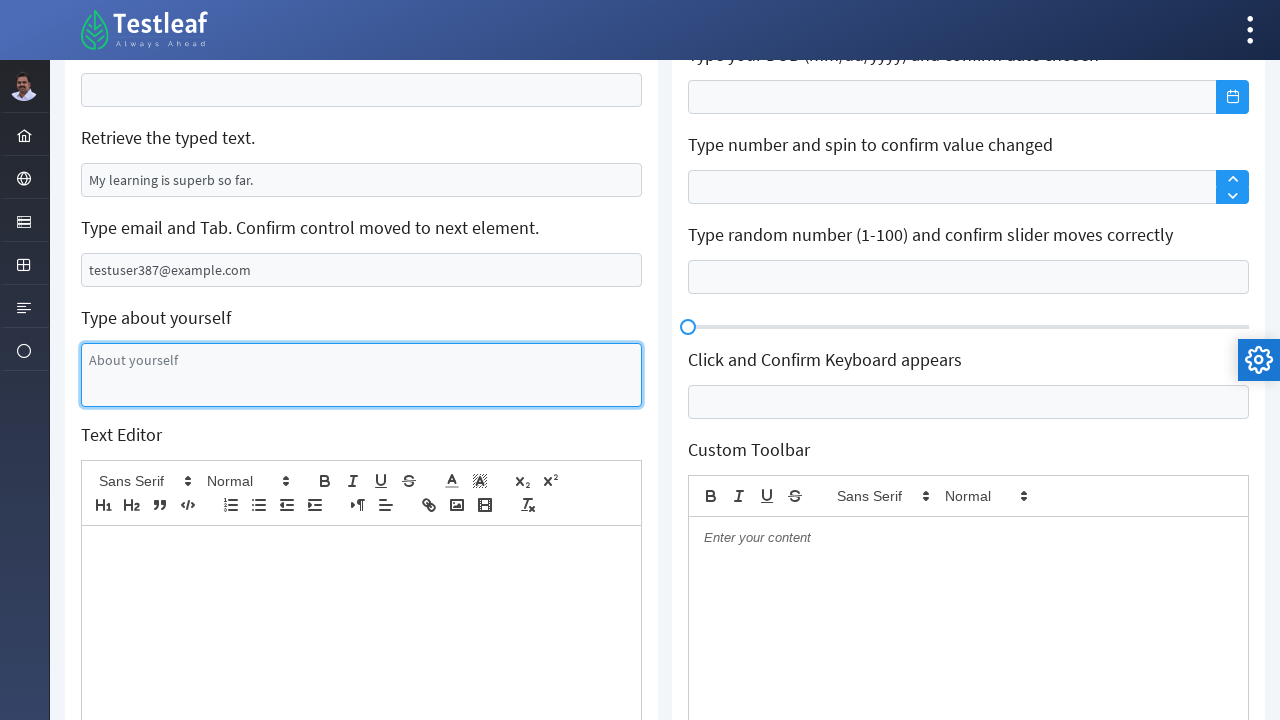